Navigates to the Automation Exercise homepage and verifies that the site logo is displayed.

Starting URL: https://automationexercise.com

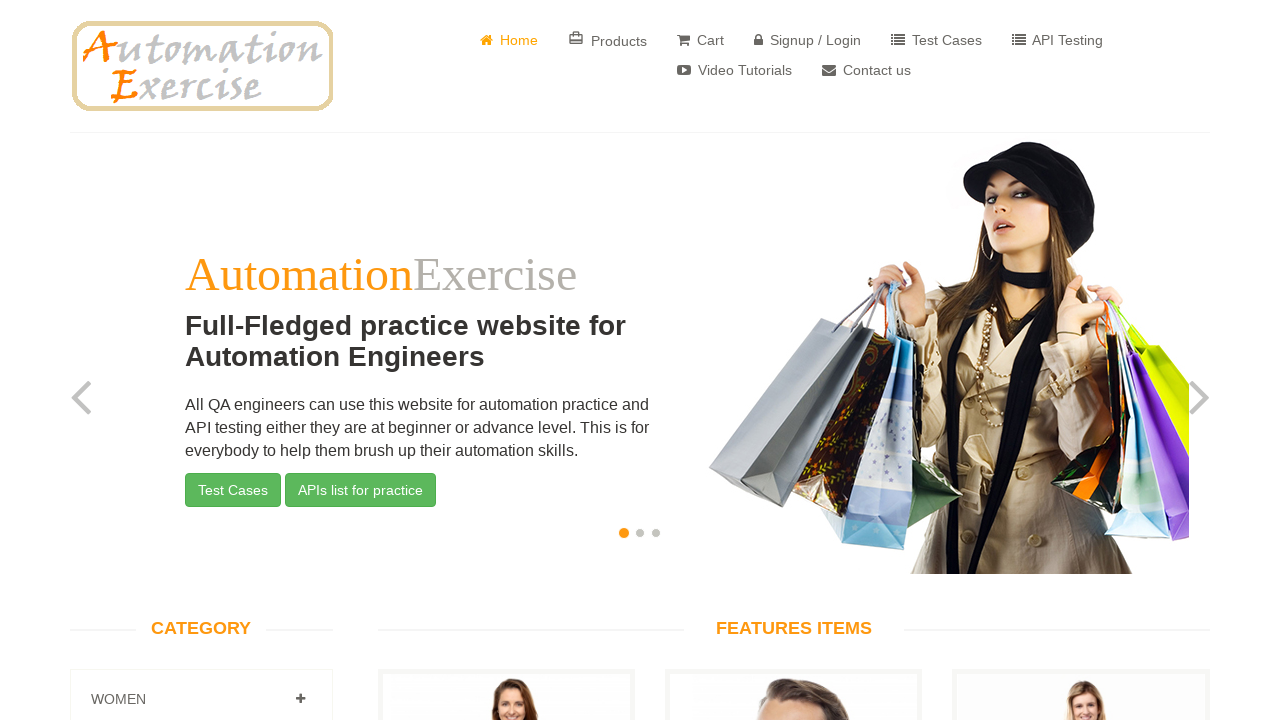

Located the site logo element
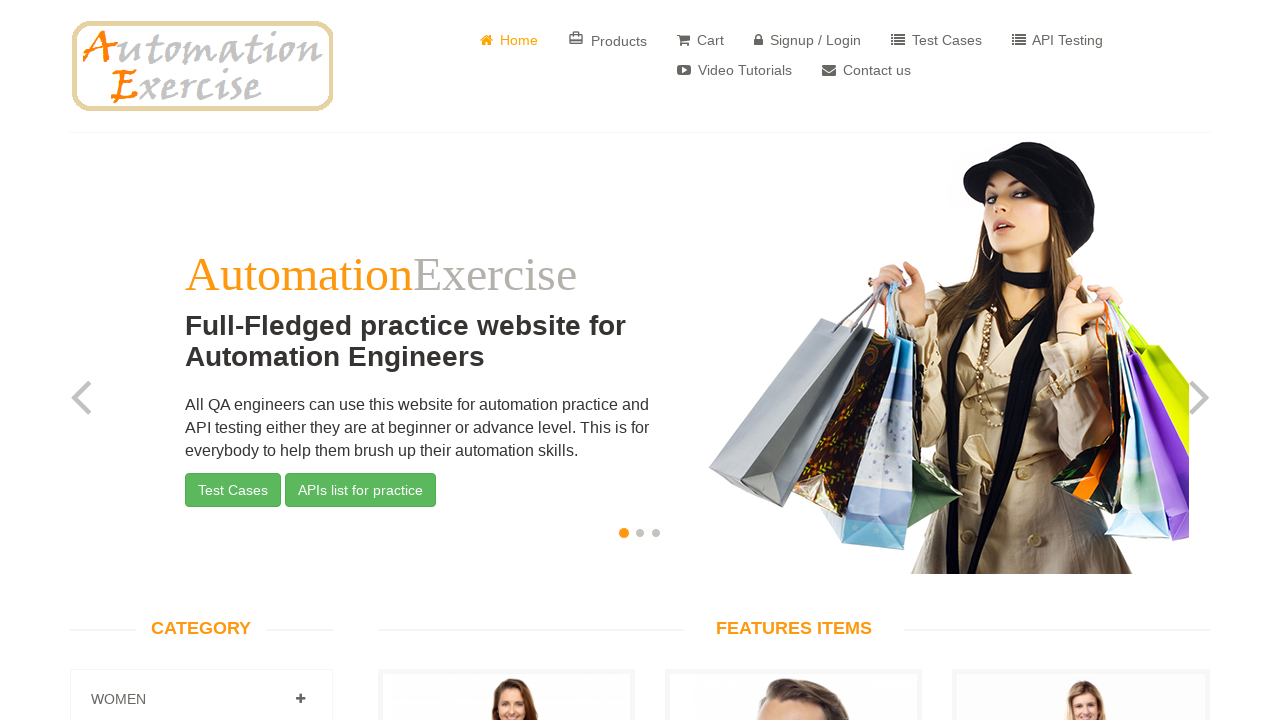

Logo became visible on the page
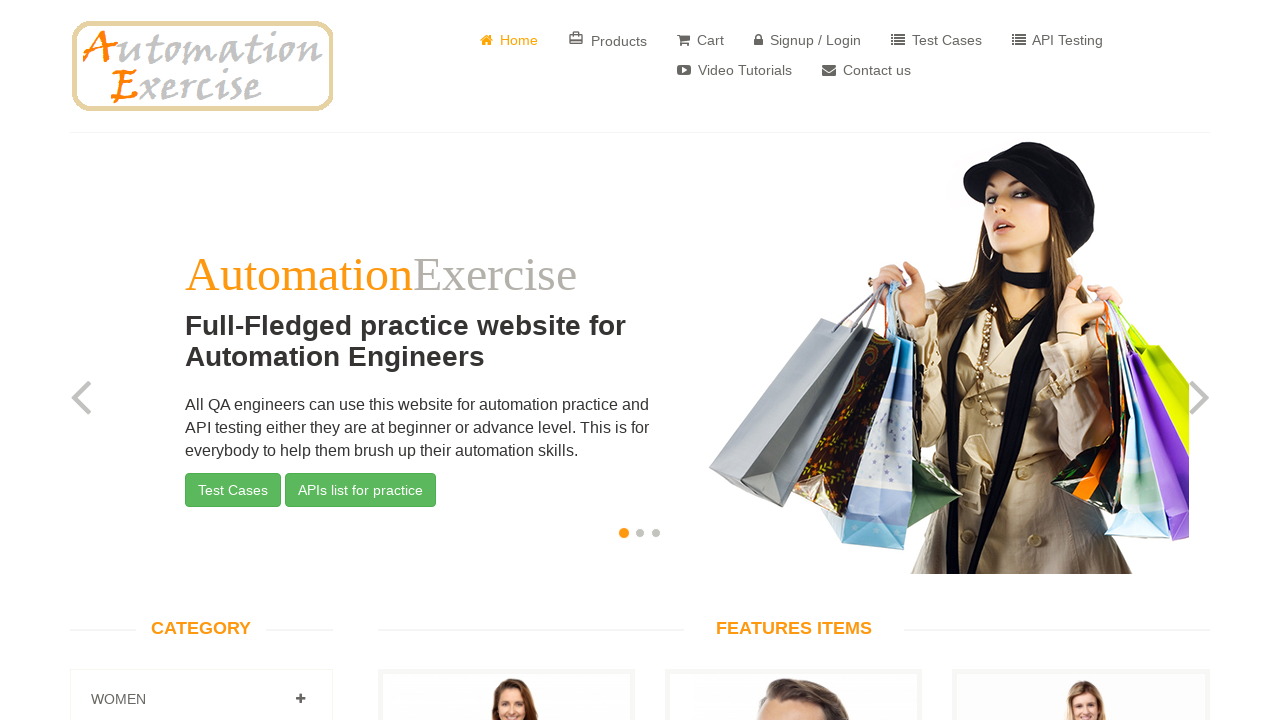

Verified that the site logo is displayed on the homepage
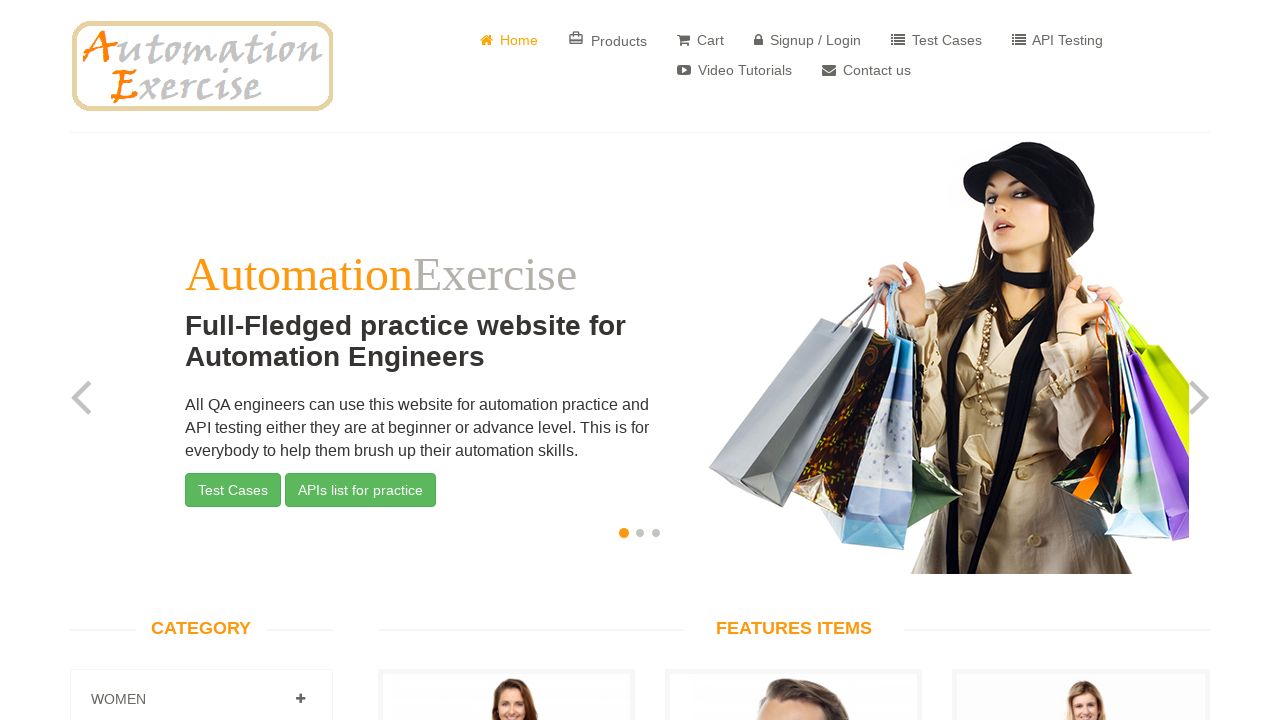

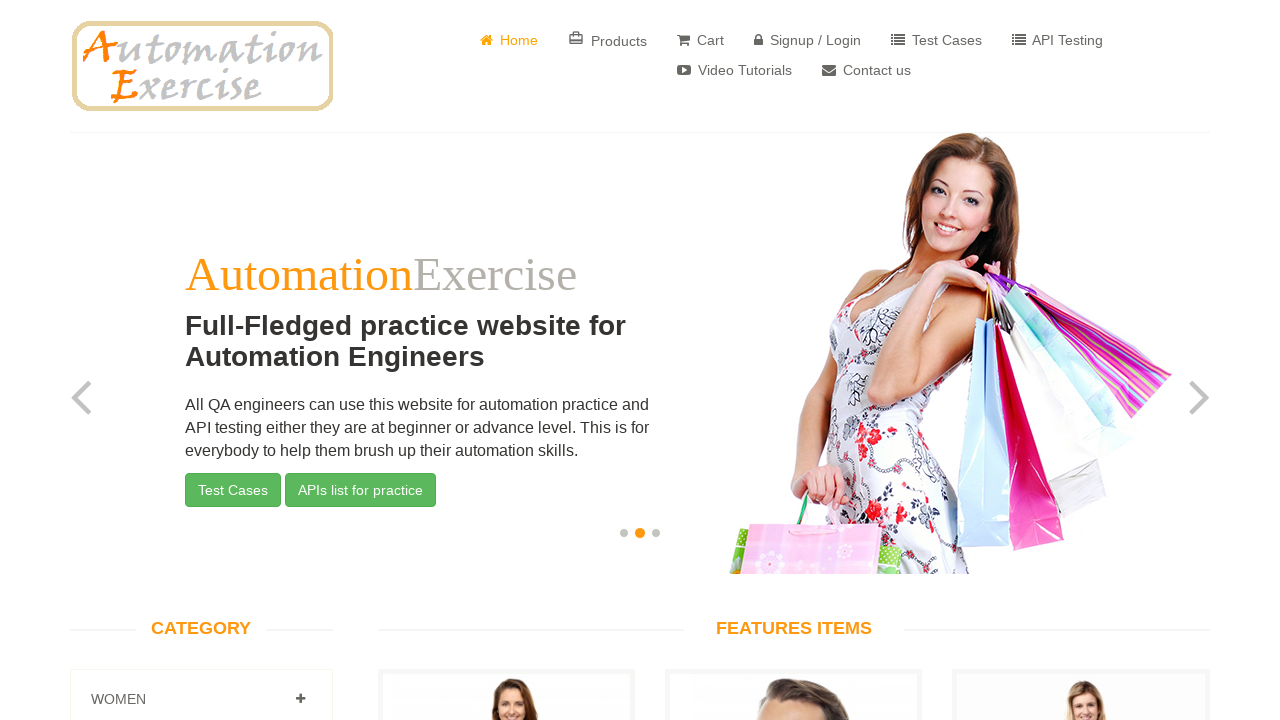